Navigates to filebin.net file sharing service and clicks on the file upload input field

Starting URL: https://filebin.net/

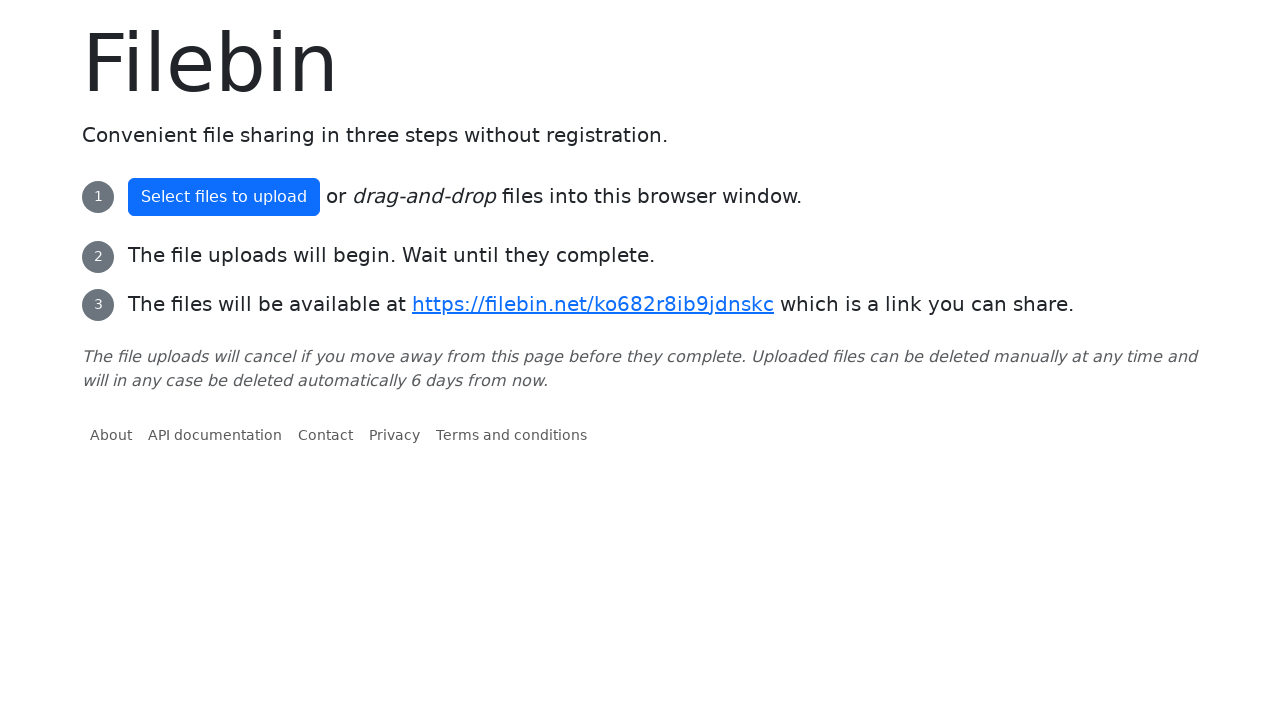

Navigated to filebin.net file sharing service
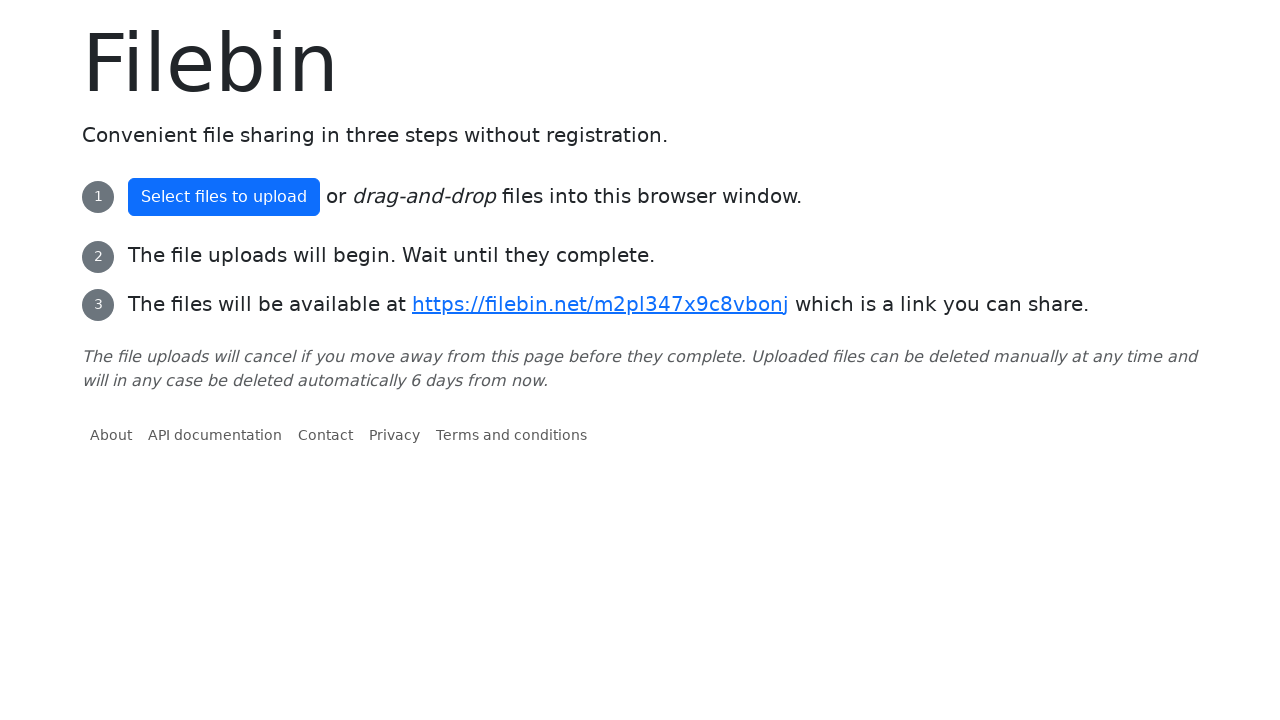

Clicked on the file upload input field at (224, 197) on #fileField
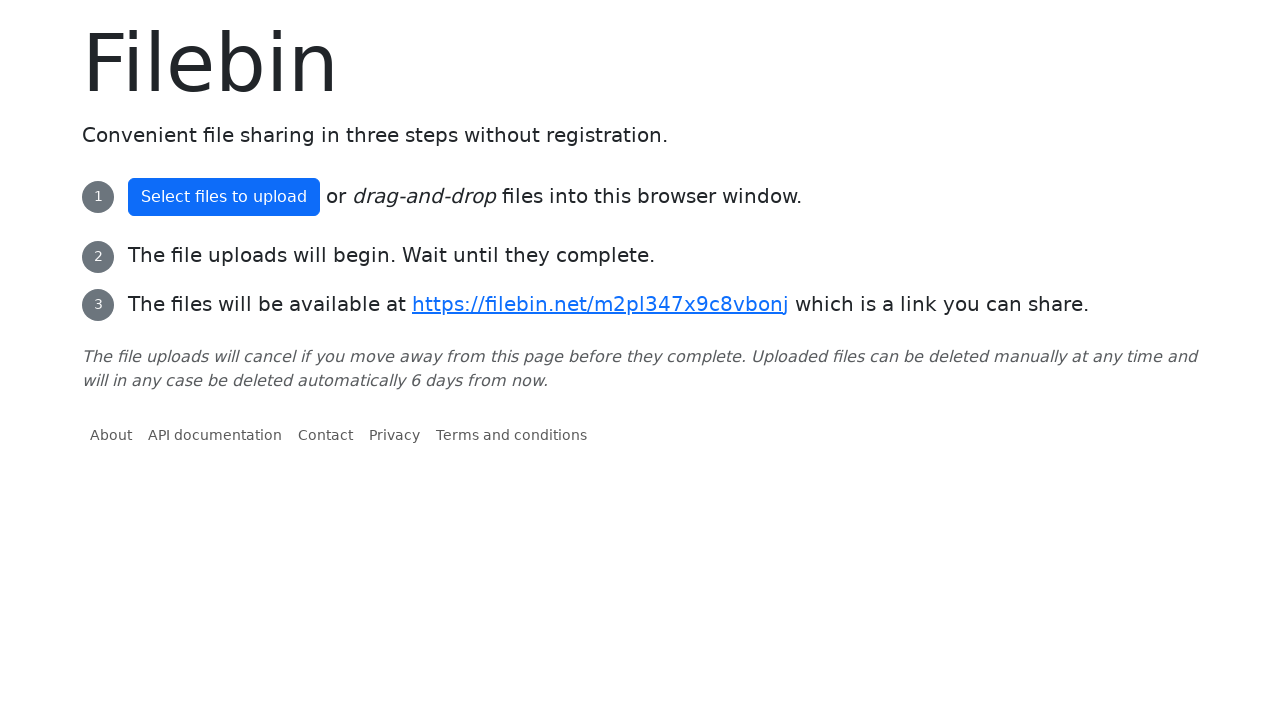

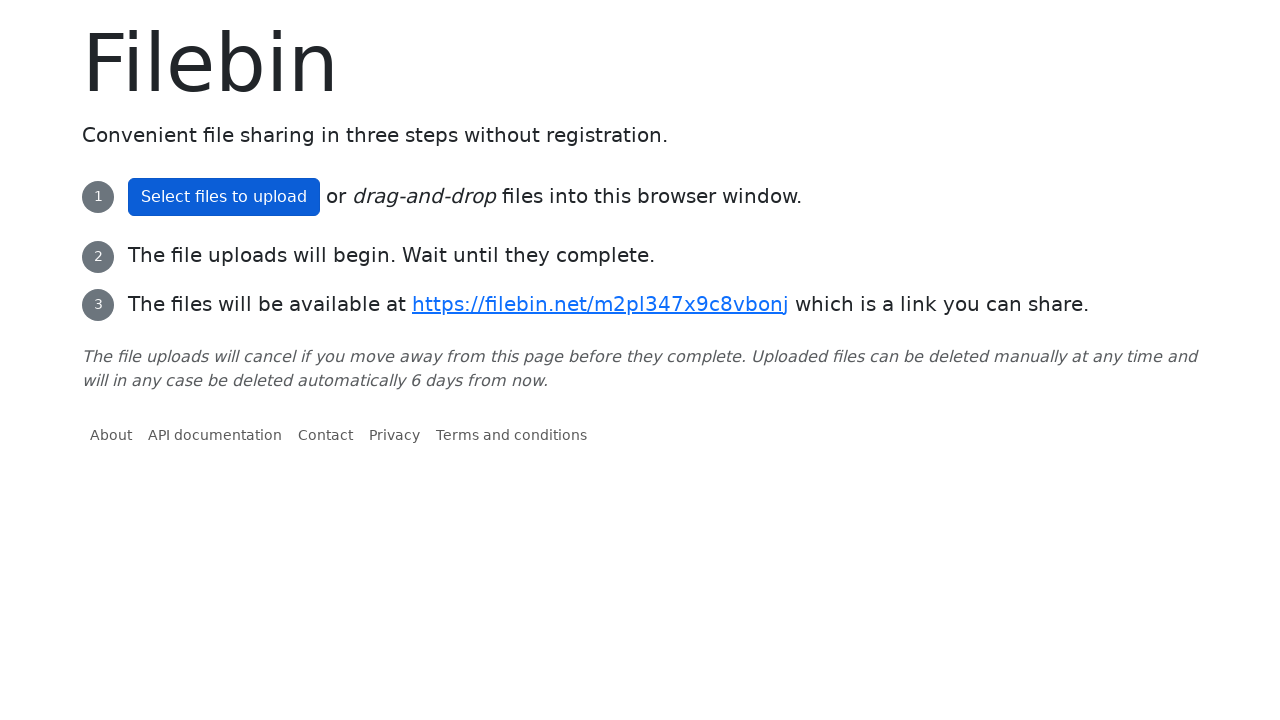